Navigates to a football statistics website displaying detailed over/under match data and verifies the page loads successfully.

Starting URL: https://www.adamchoi.co.uk/overs/detailed

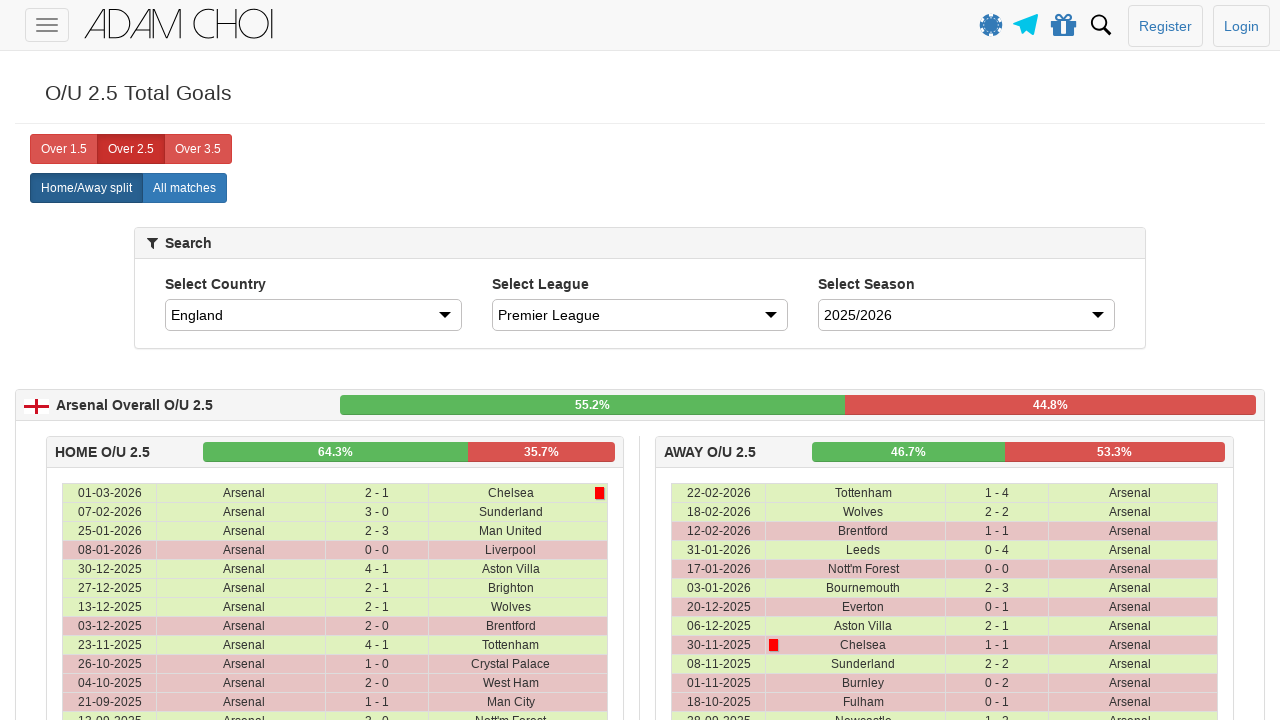

Waited for page DOM content to load
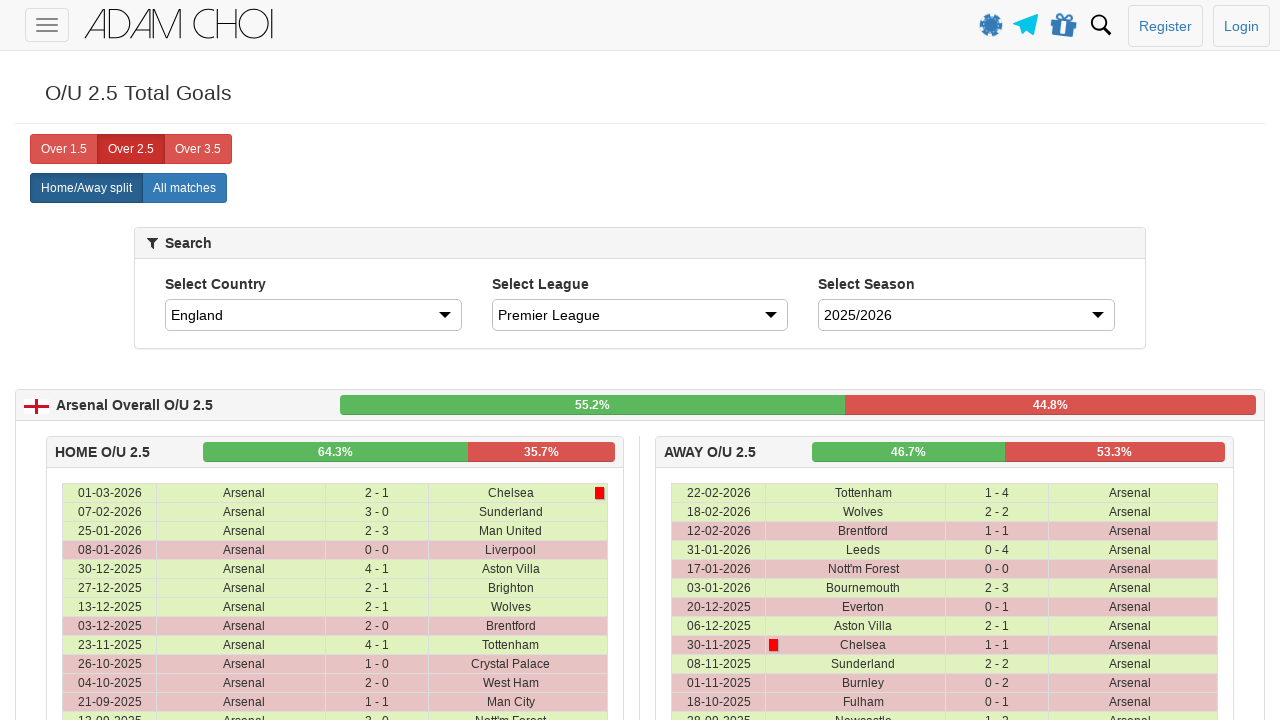

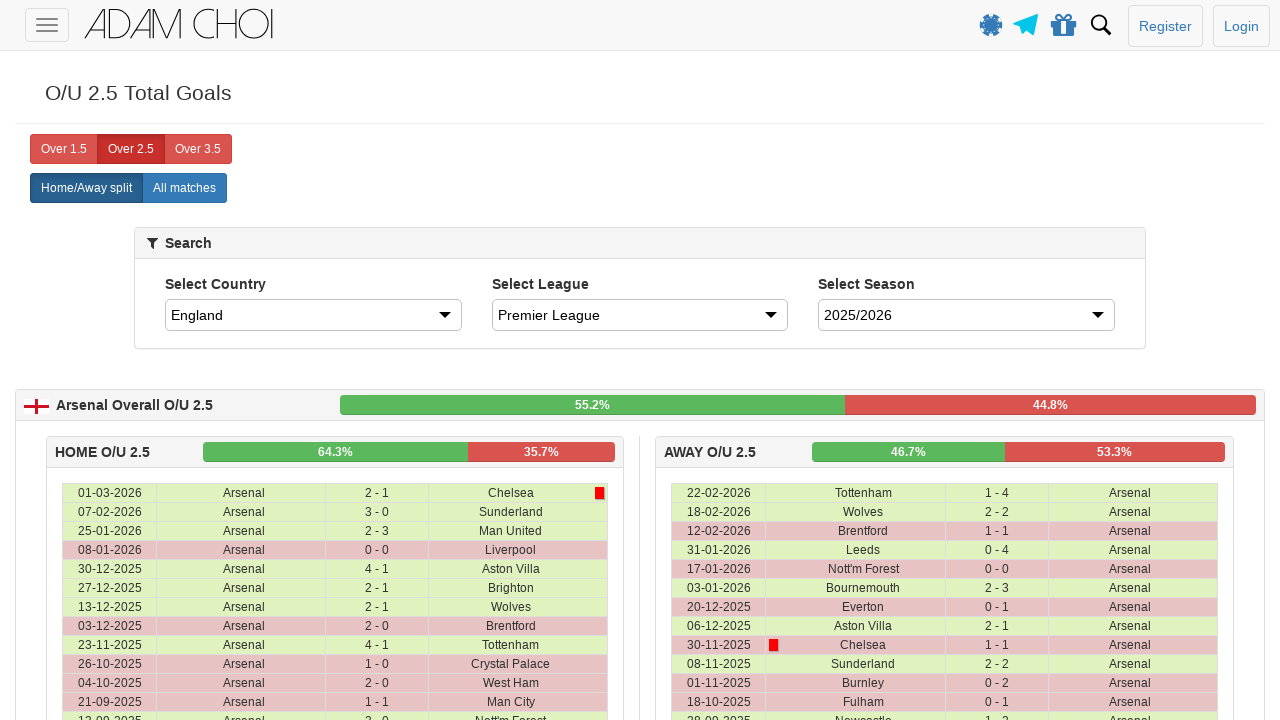